Navigates to a practice page, scrolls to a table section, and interacts with table elements to verify their presence and structure

Starting URL: https://rahulshettyacademy.com/AutomationPractice/

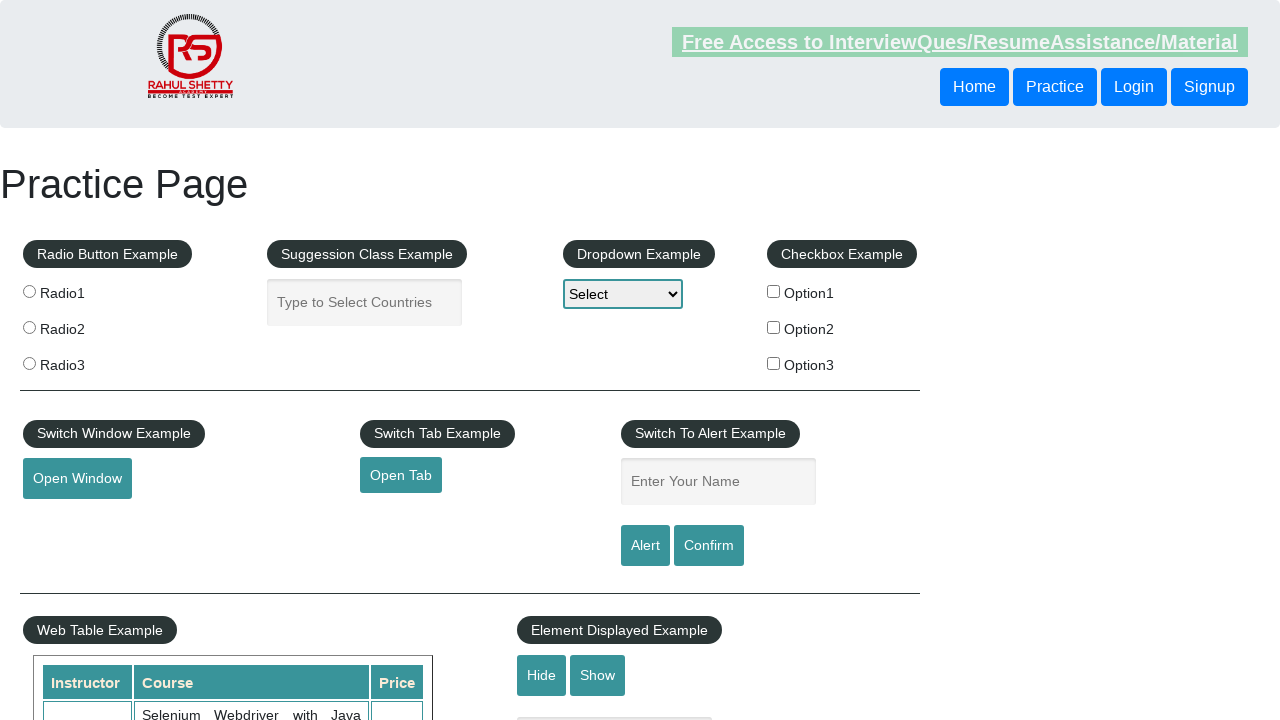

Scrolled down 700px to make table visible
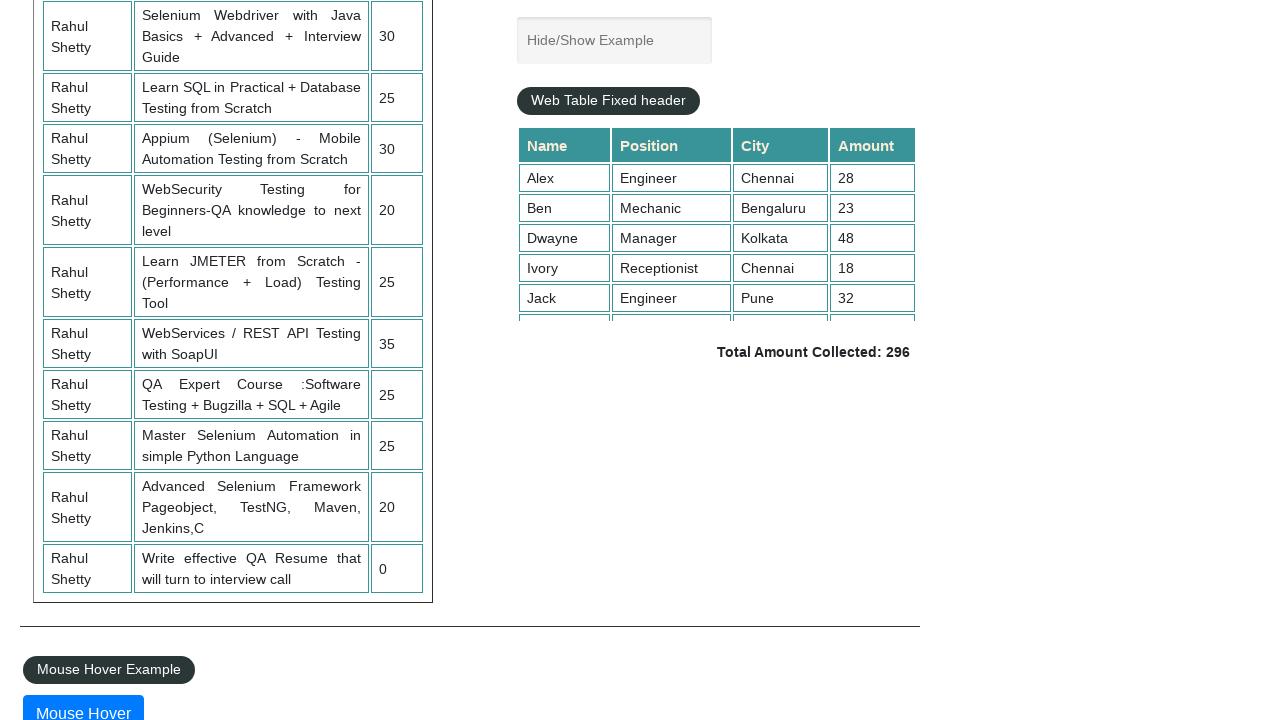

Scrolled within table container to position 5000px
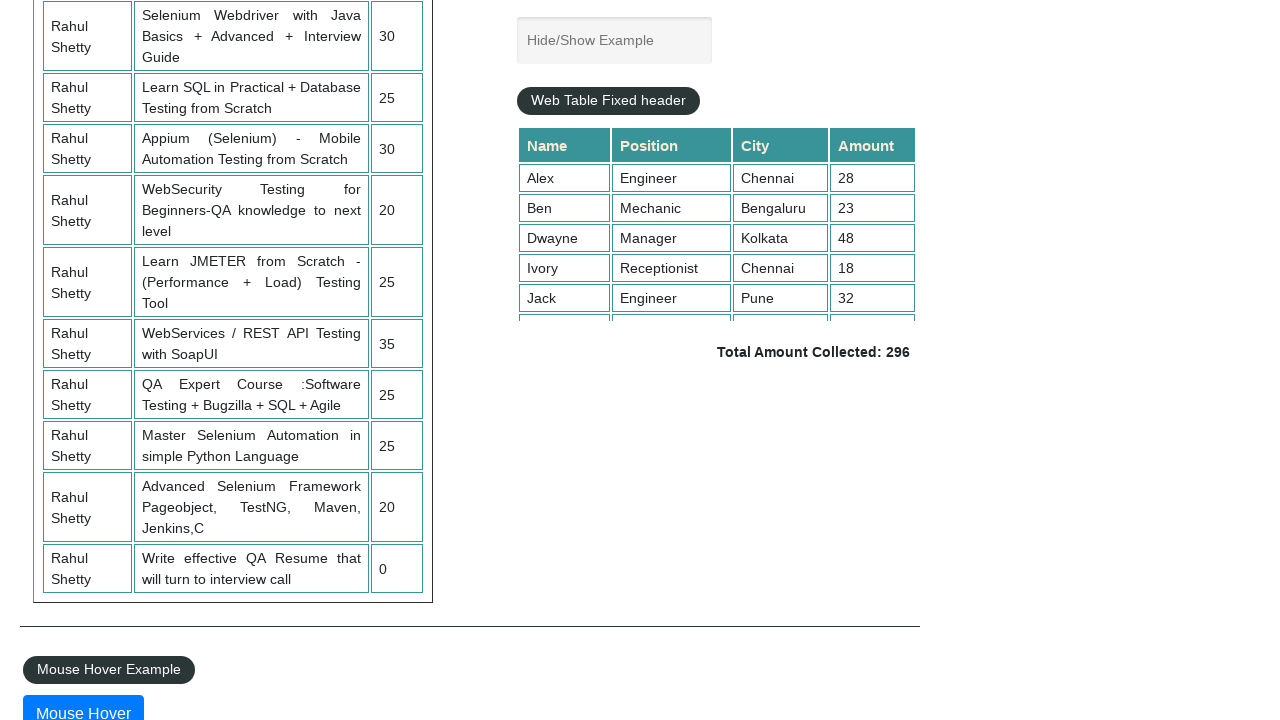

Table rows loaded and visible
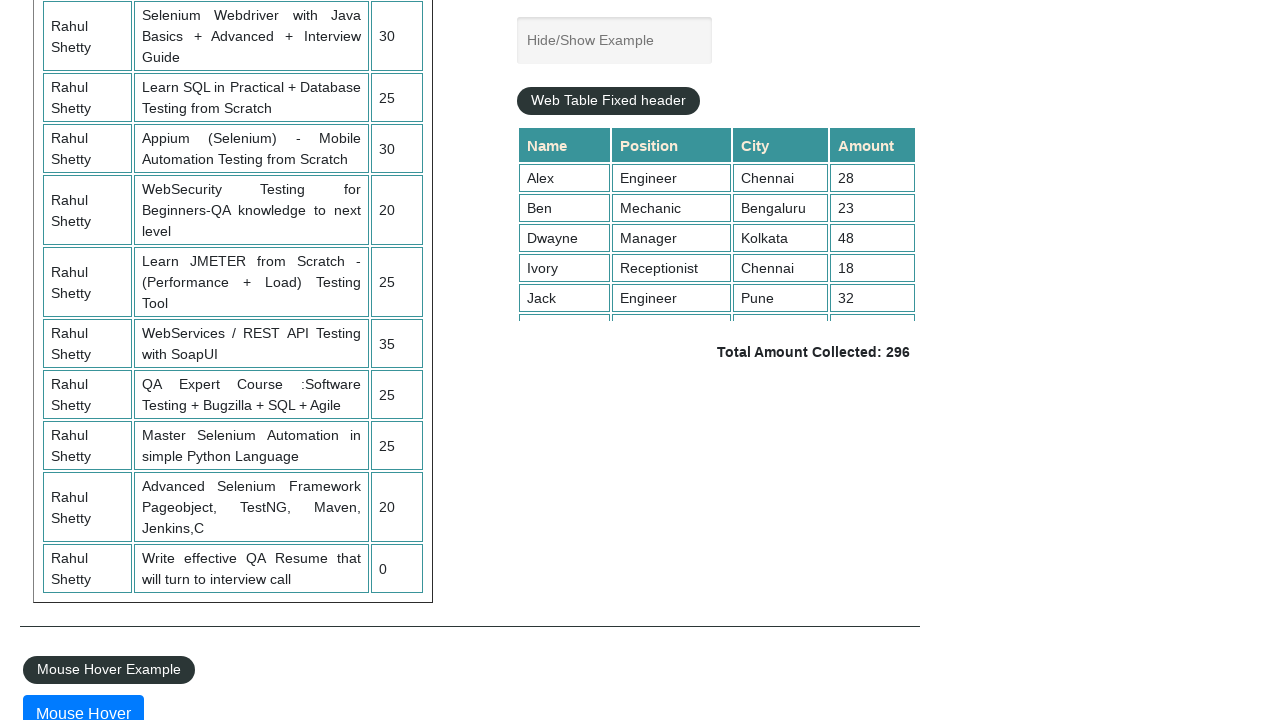

Verified table rows are present in the DOM
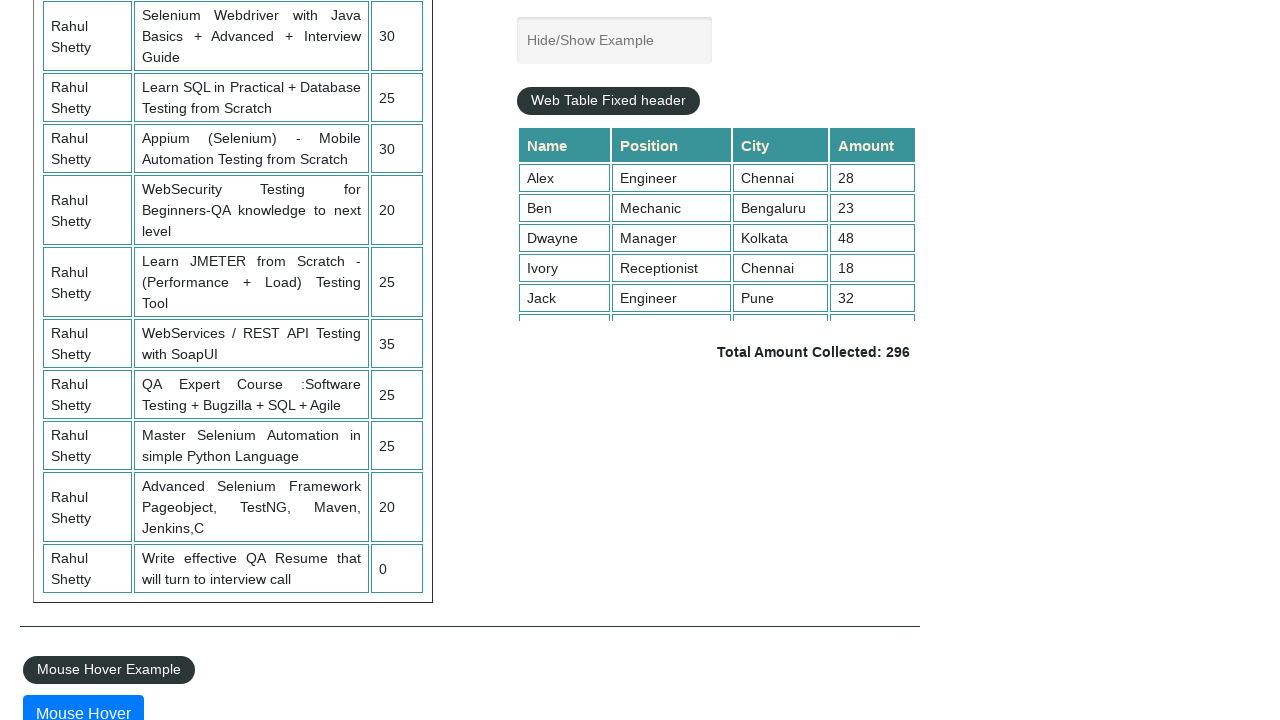

Verified table column headers are present
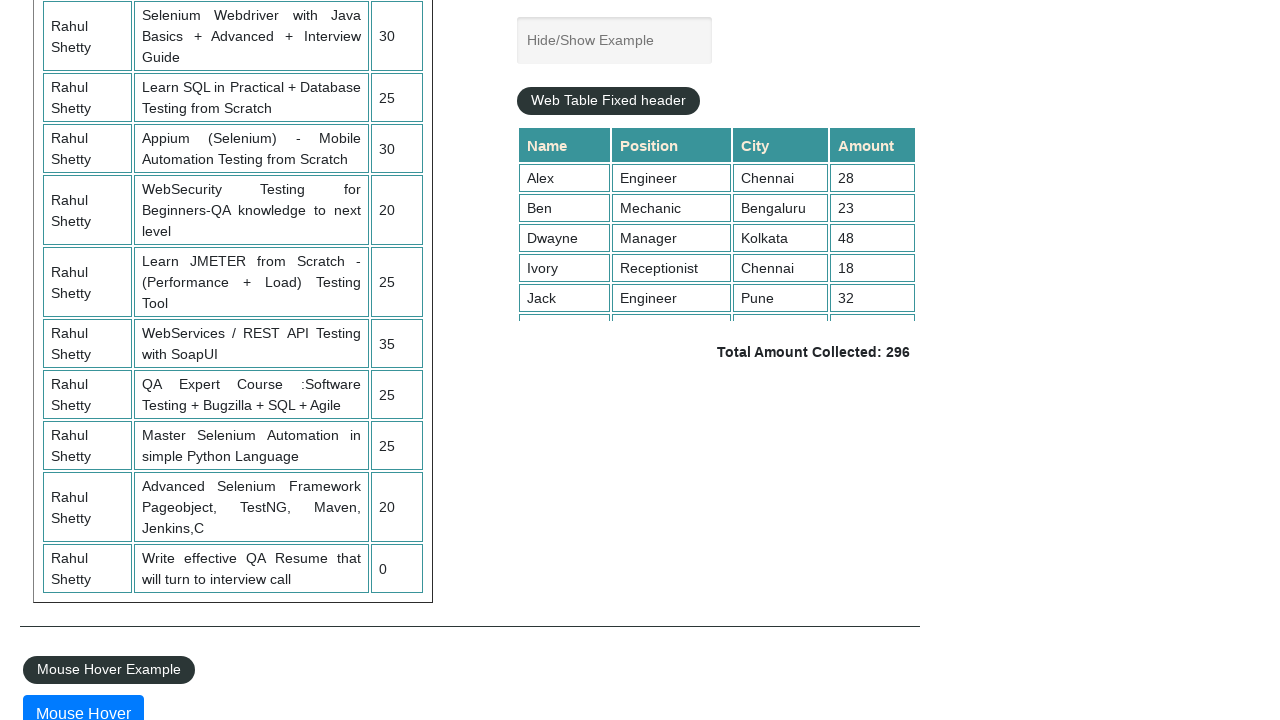

Verified second row data cells are present
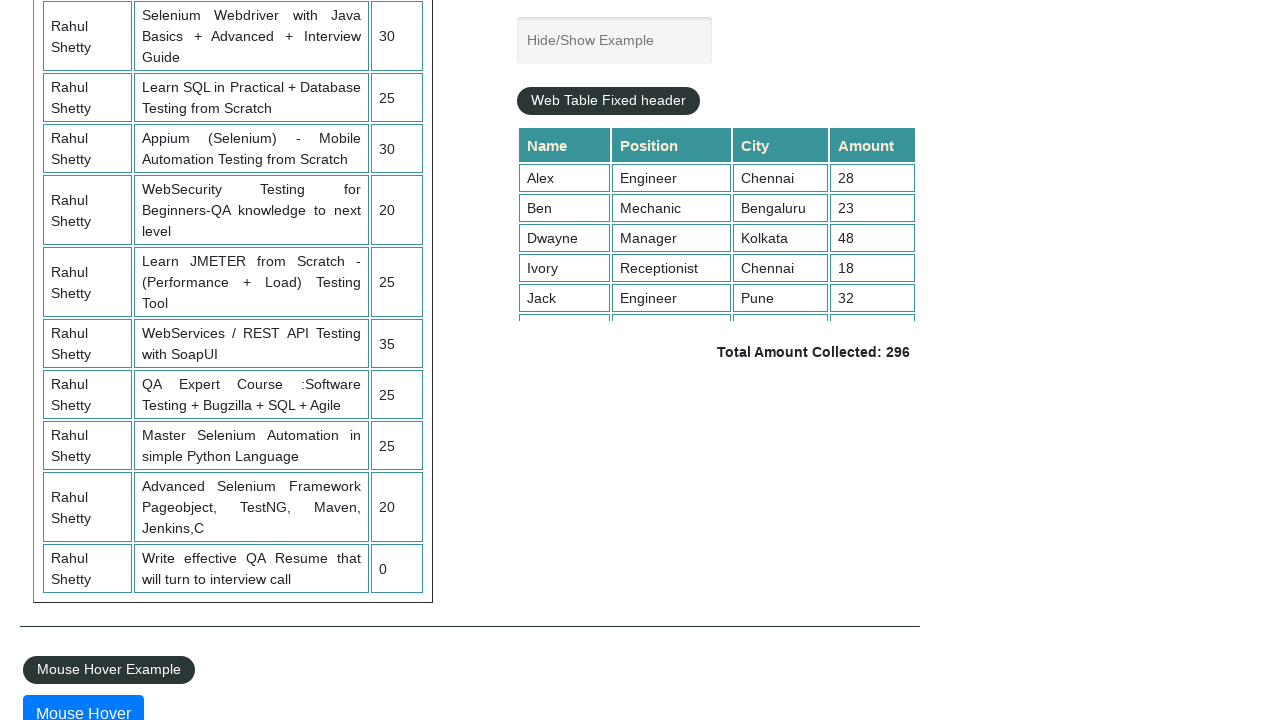

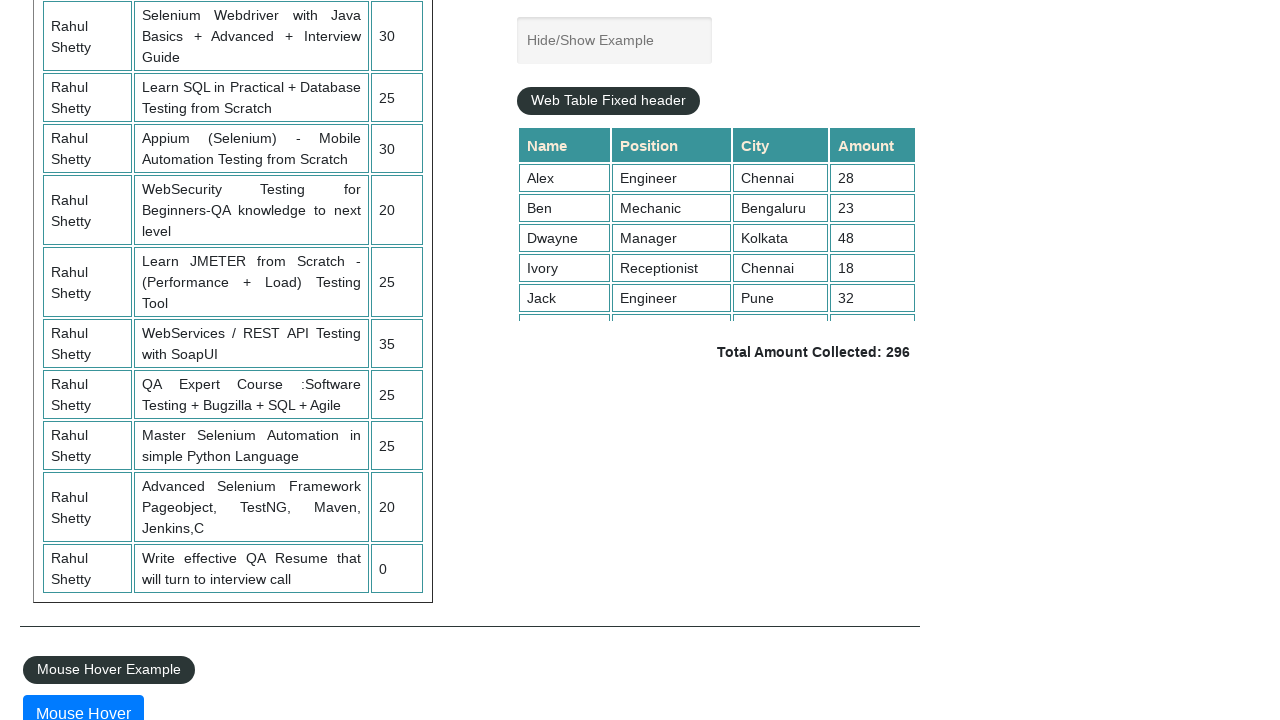